Tests the Kitapyurdu website by verifying the page title and checking if certain elements are displayed and enabled

Starting URL: https://www.kitapyurdu.com/

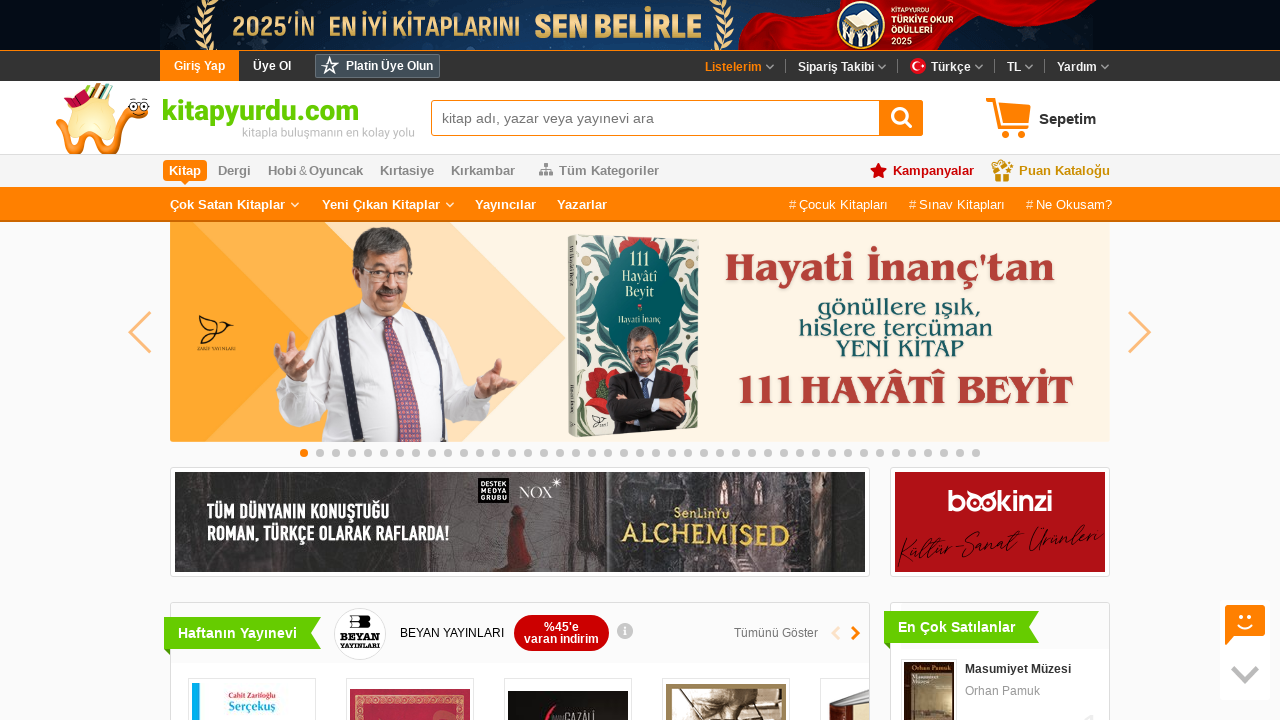

Verified page title is 'Kitapyurdu, Kitapla buluşmanın en kolay yolu'
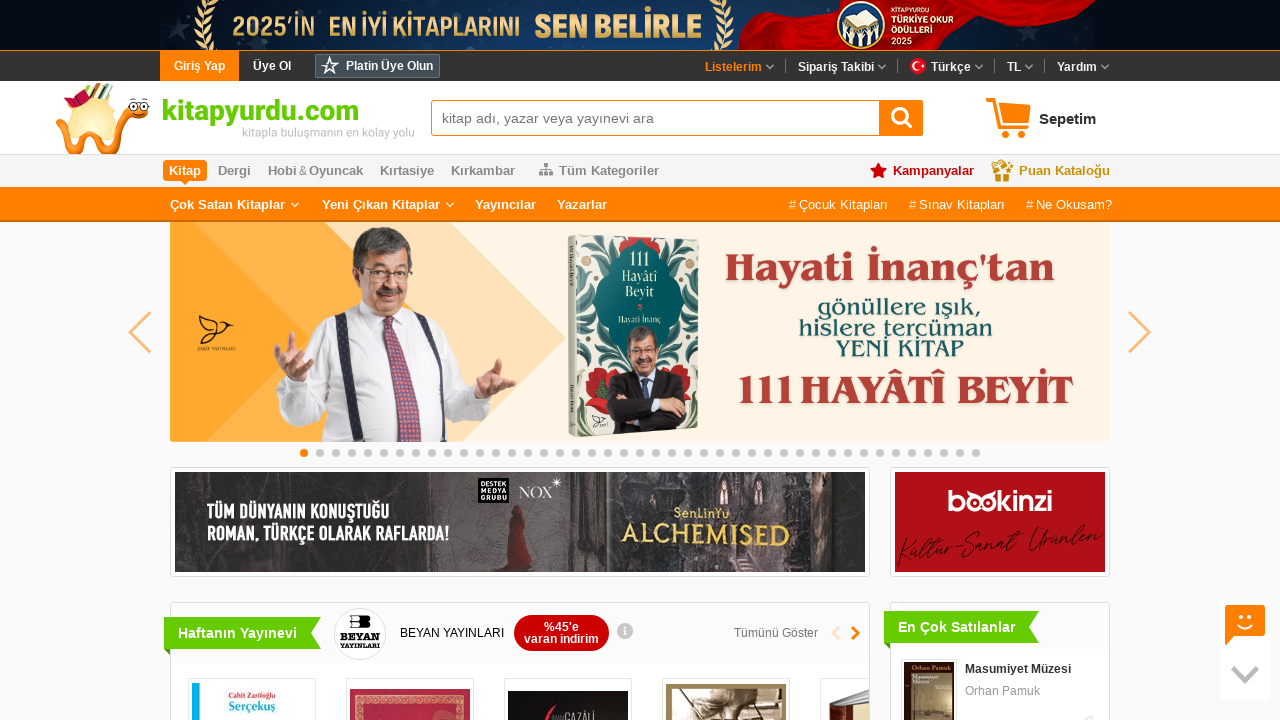

Located book menu element with selector 'li.book.has-menu.active'
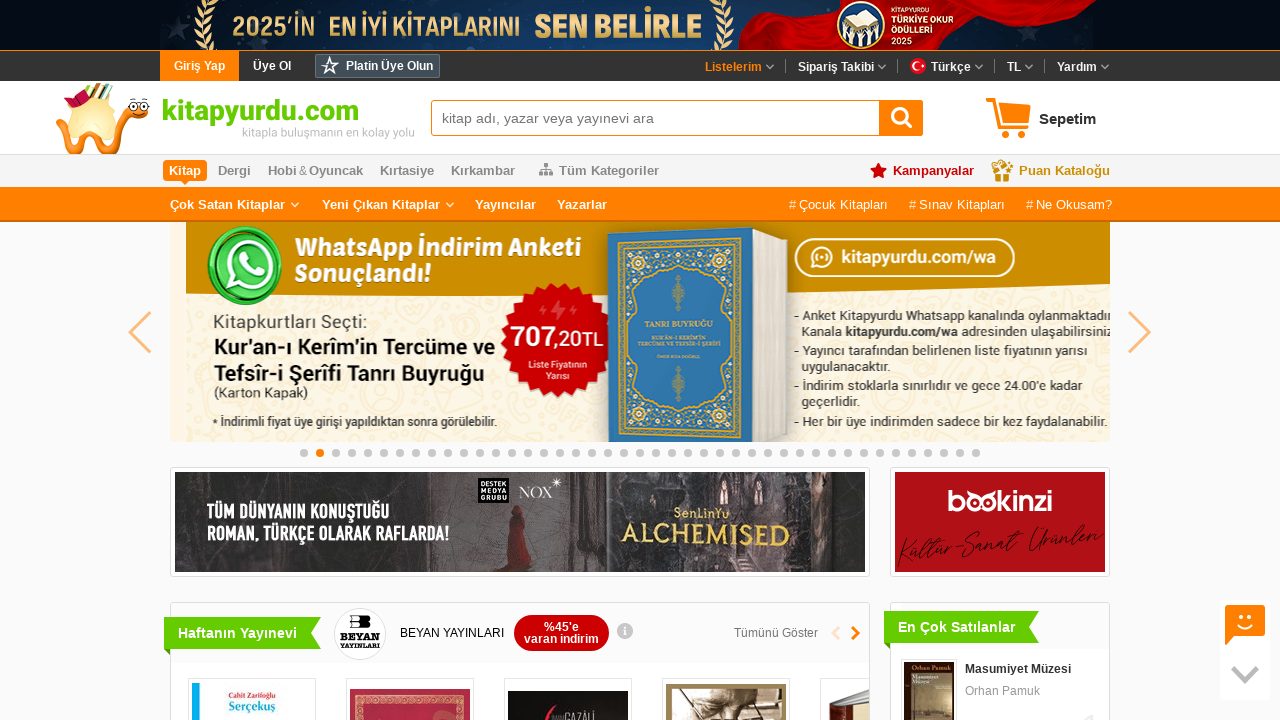

Verified book menu element is visible
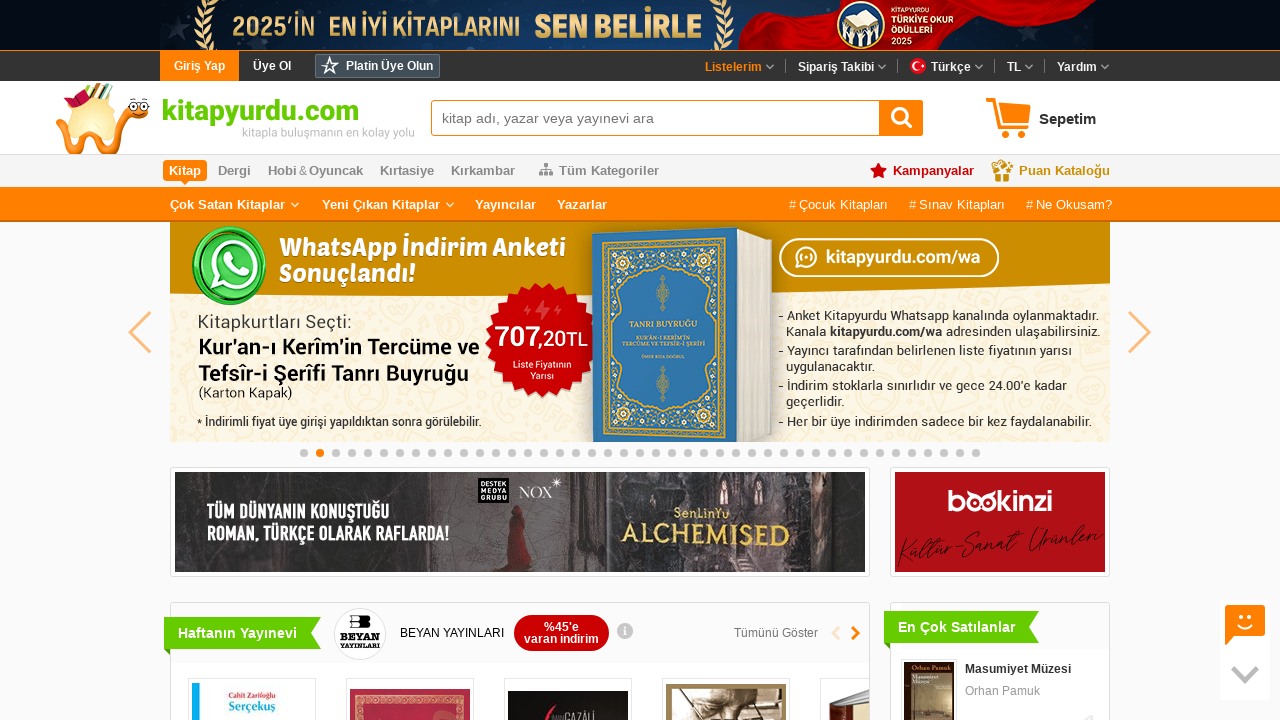

Verified book menu element is enabled
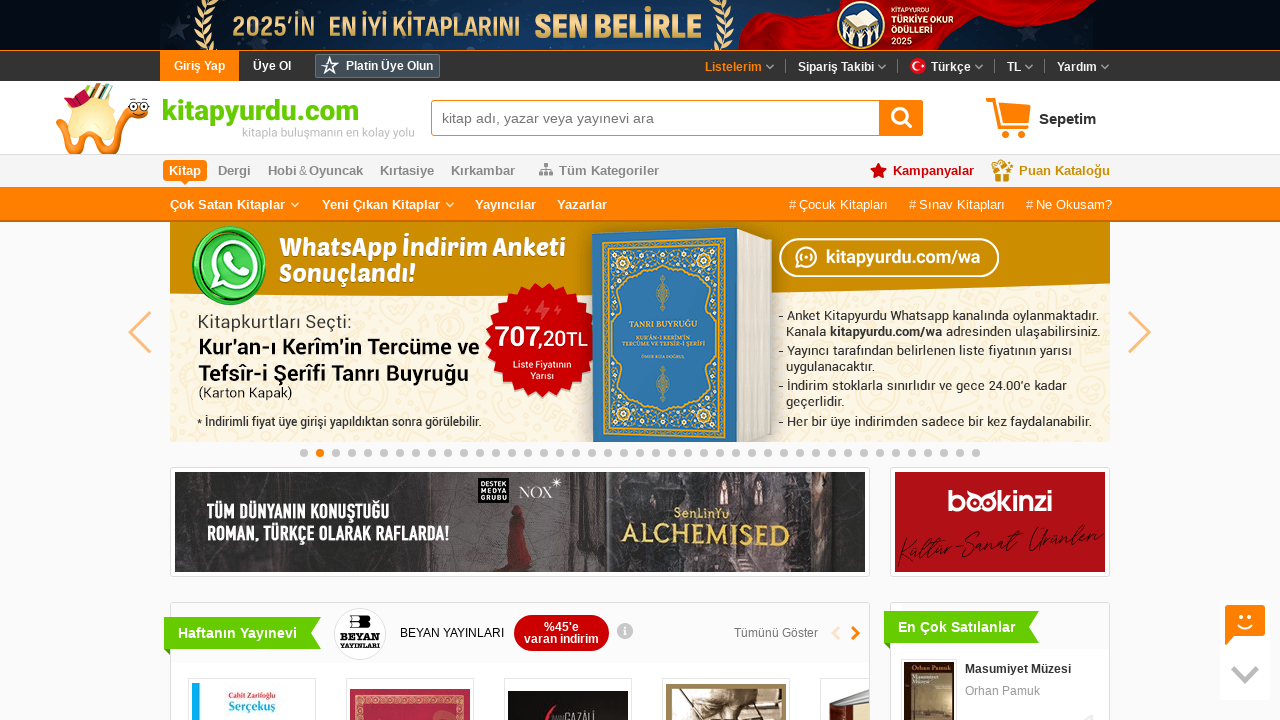

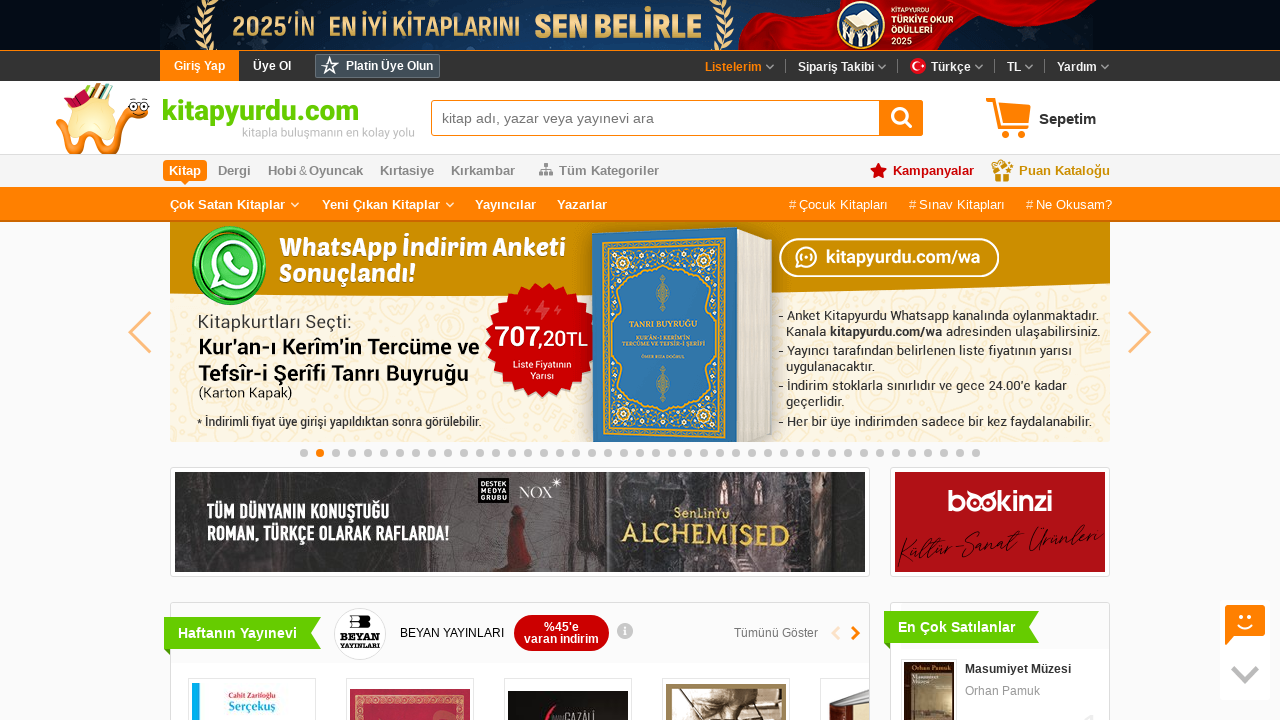